Solves a simple math problem by reading two numbers, calculating their sum, and selecting the result from a dropdown menu

Starting URL: http://suninjuly.github.io/selects2.html

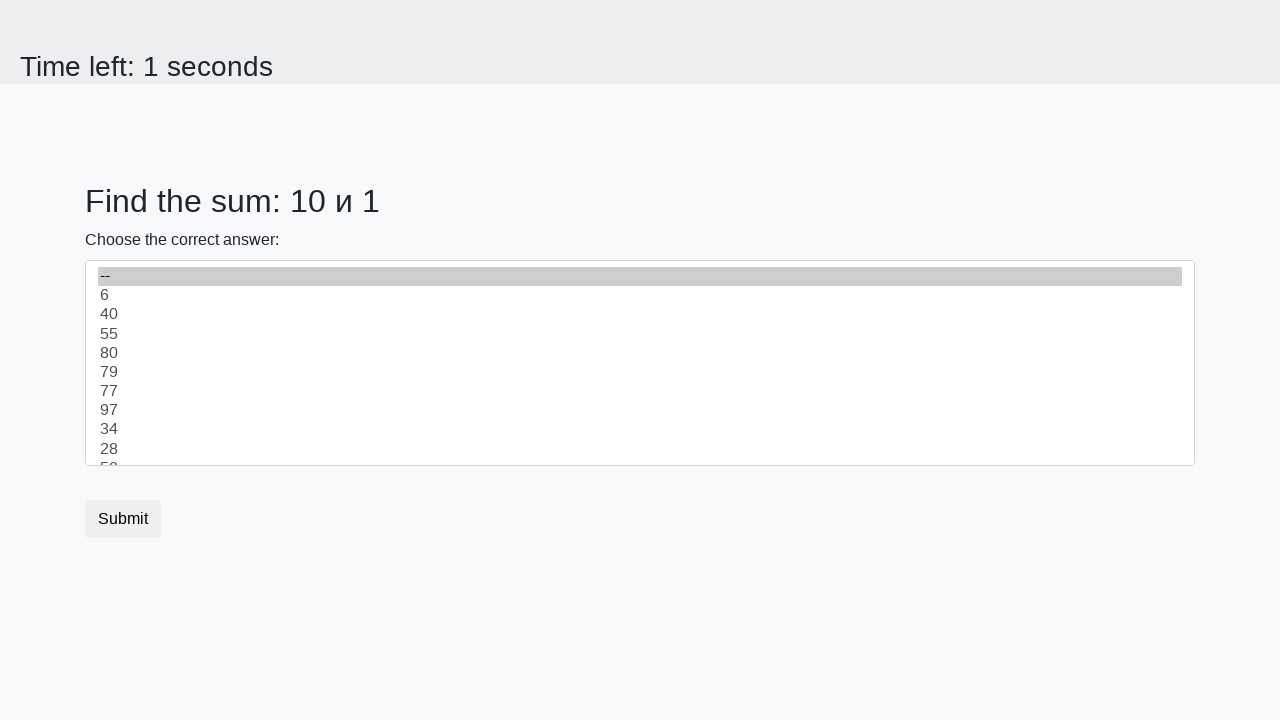

Retrieved first number from #num1
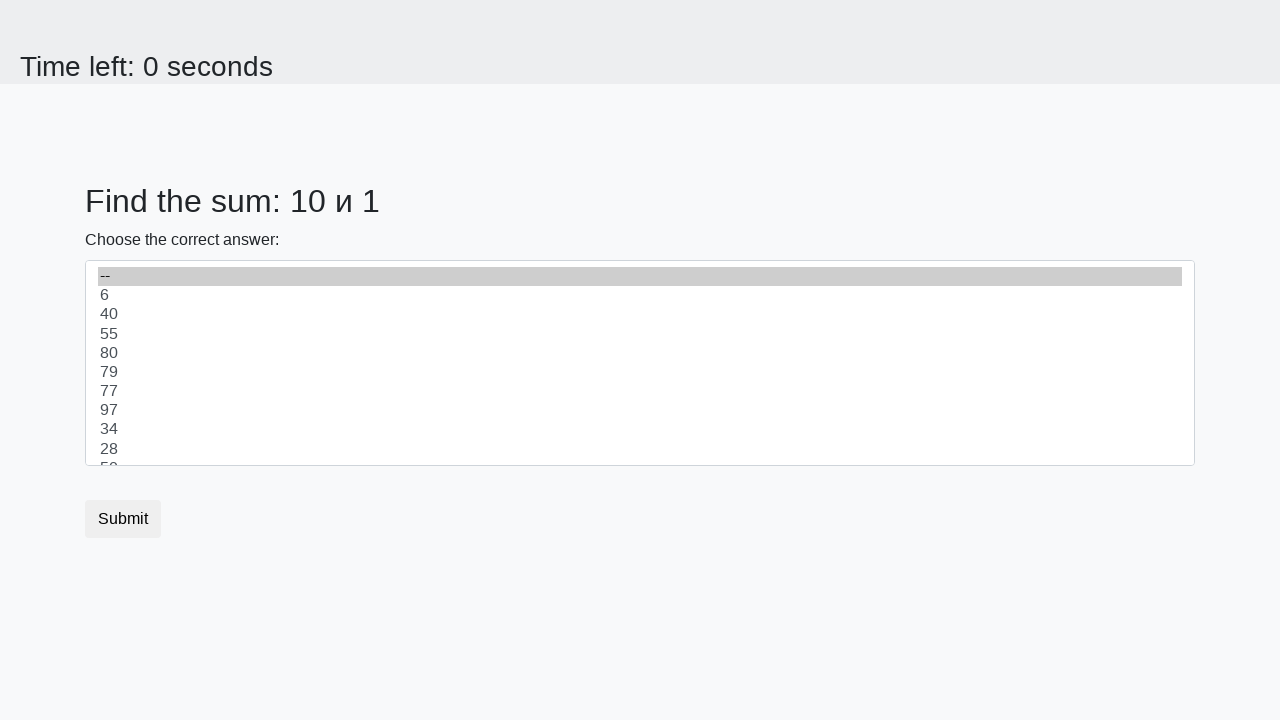

Retrieved second number from #num2
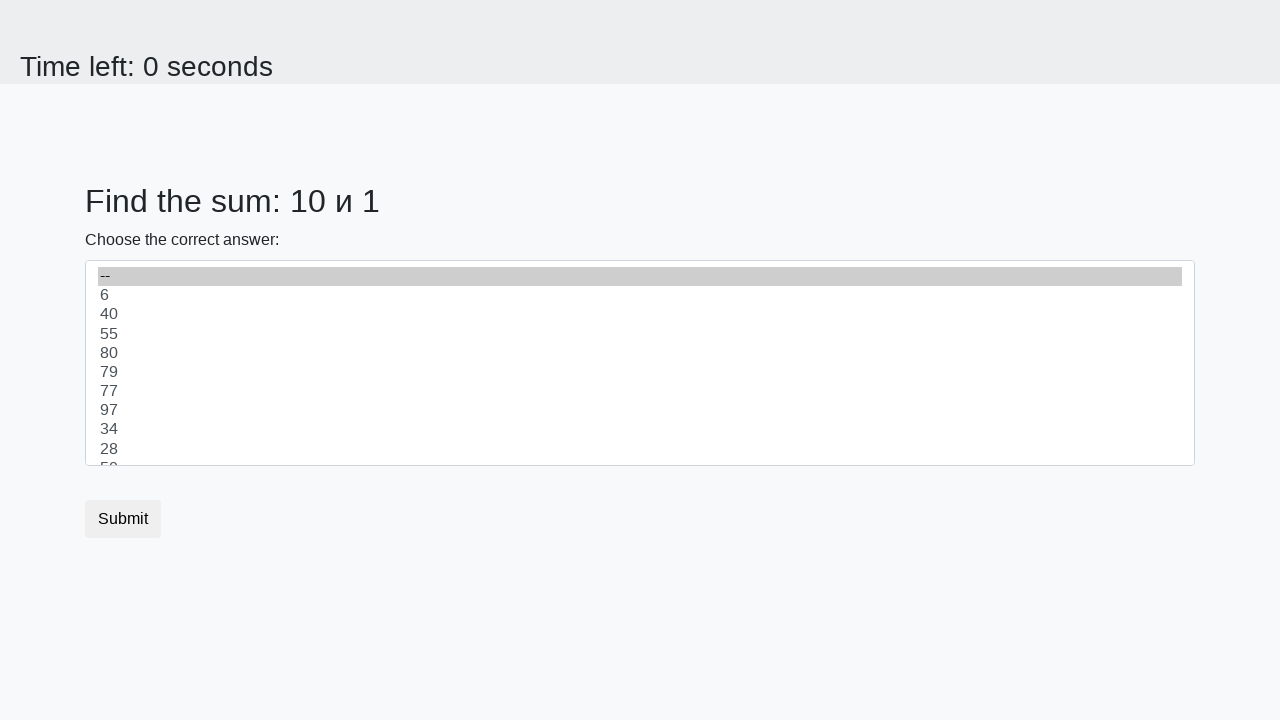

Calculated sum: 10 + 1 = 11
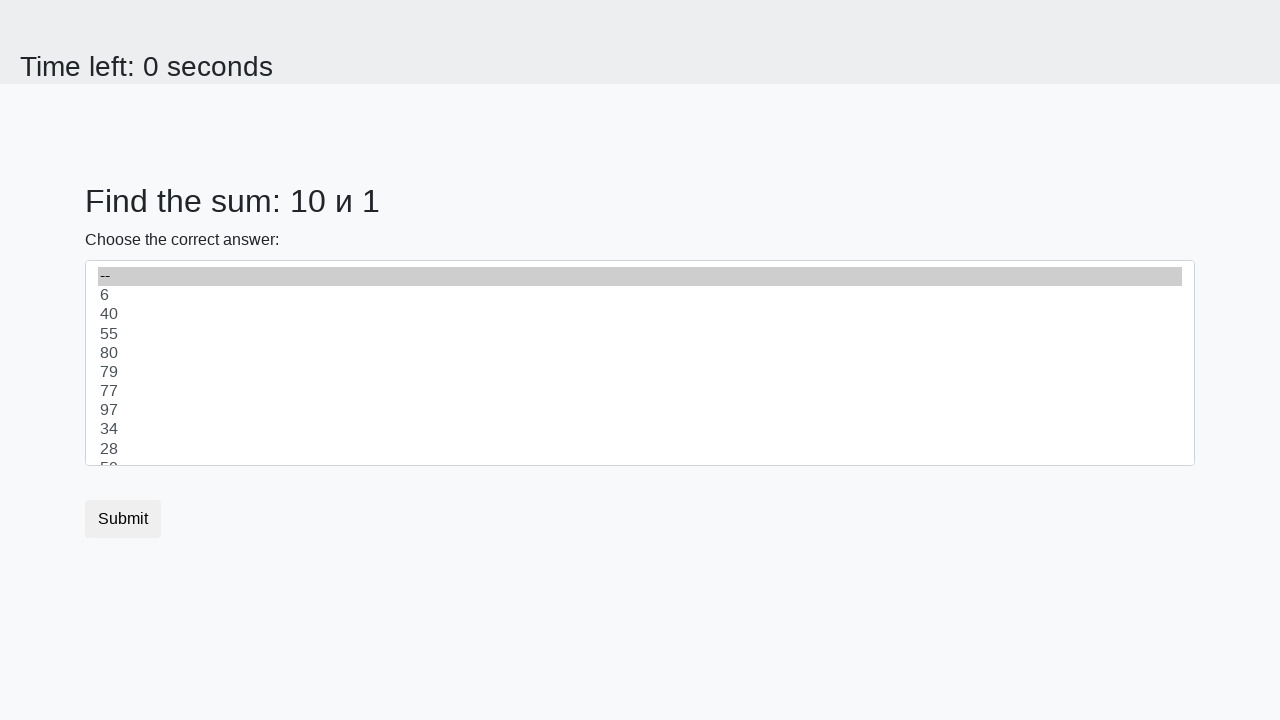

Selected result '11' from dropdown menu on select
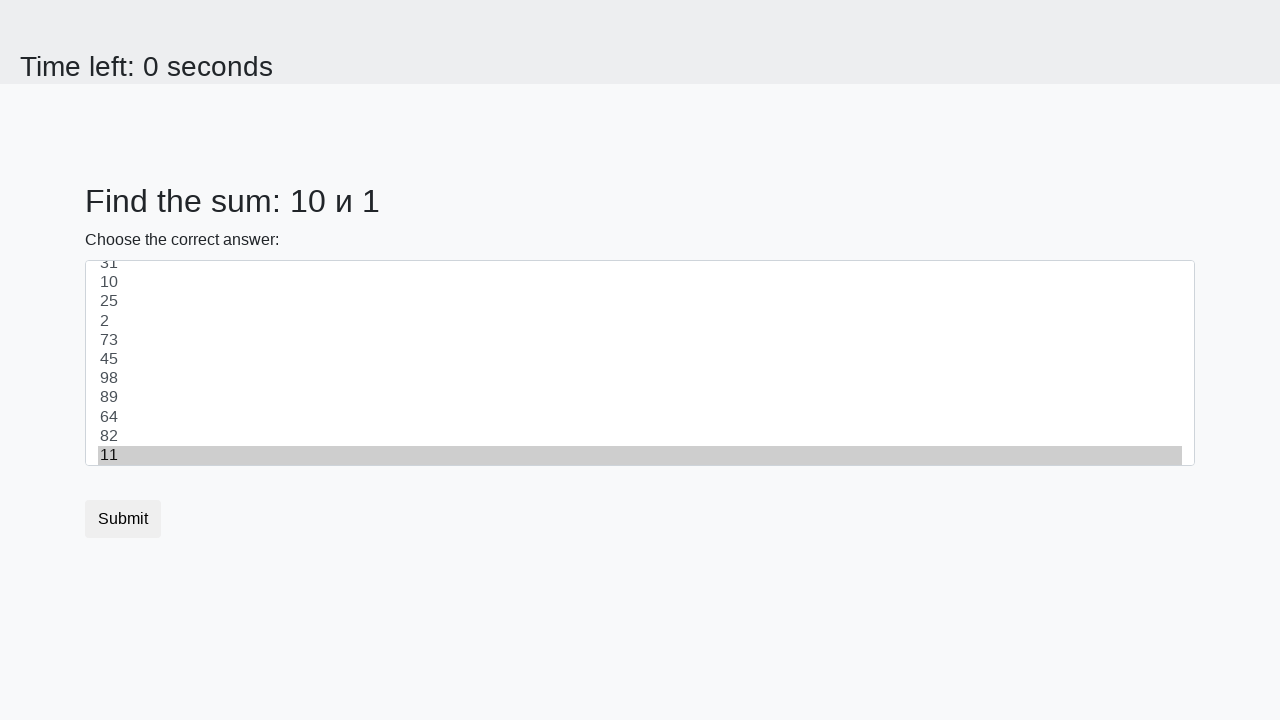

Clicked submit button to complete form at (123, 519) on [type='submit']
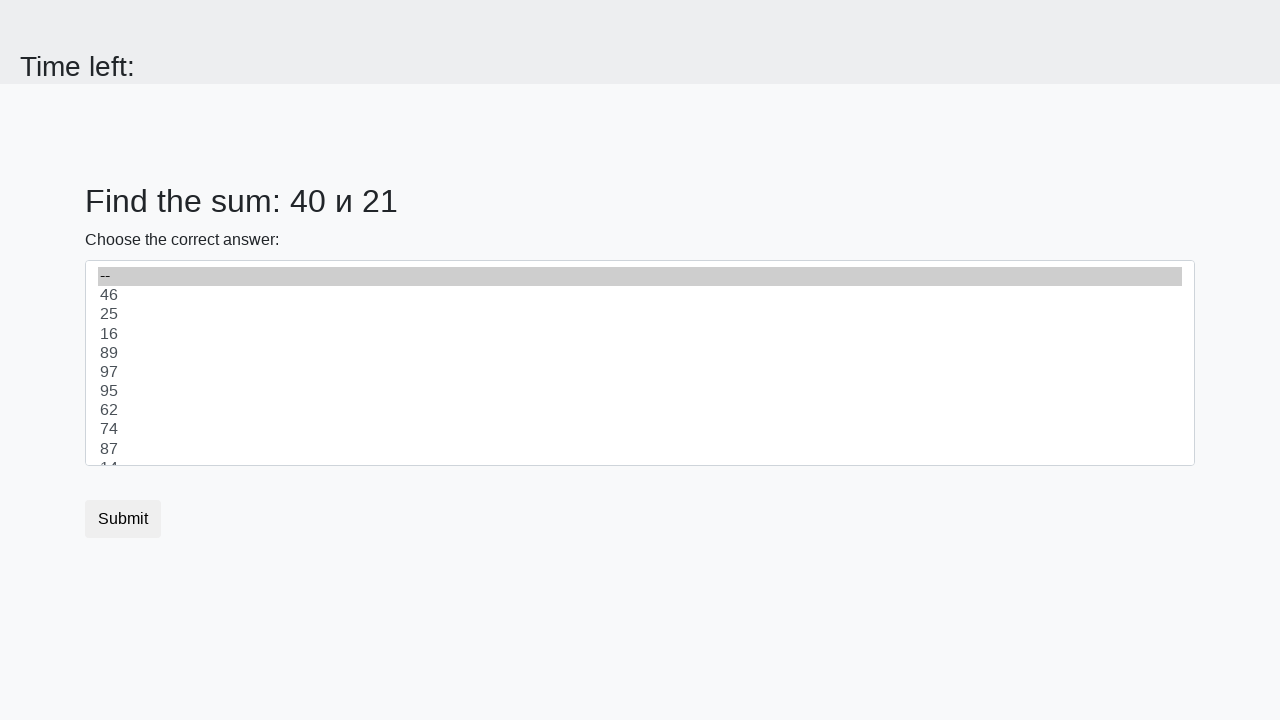

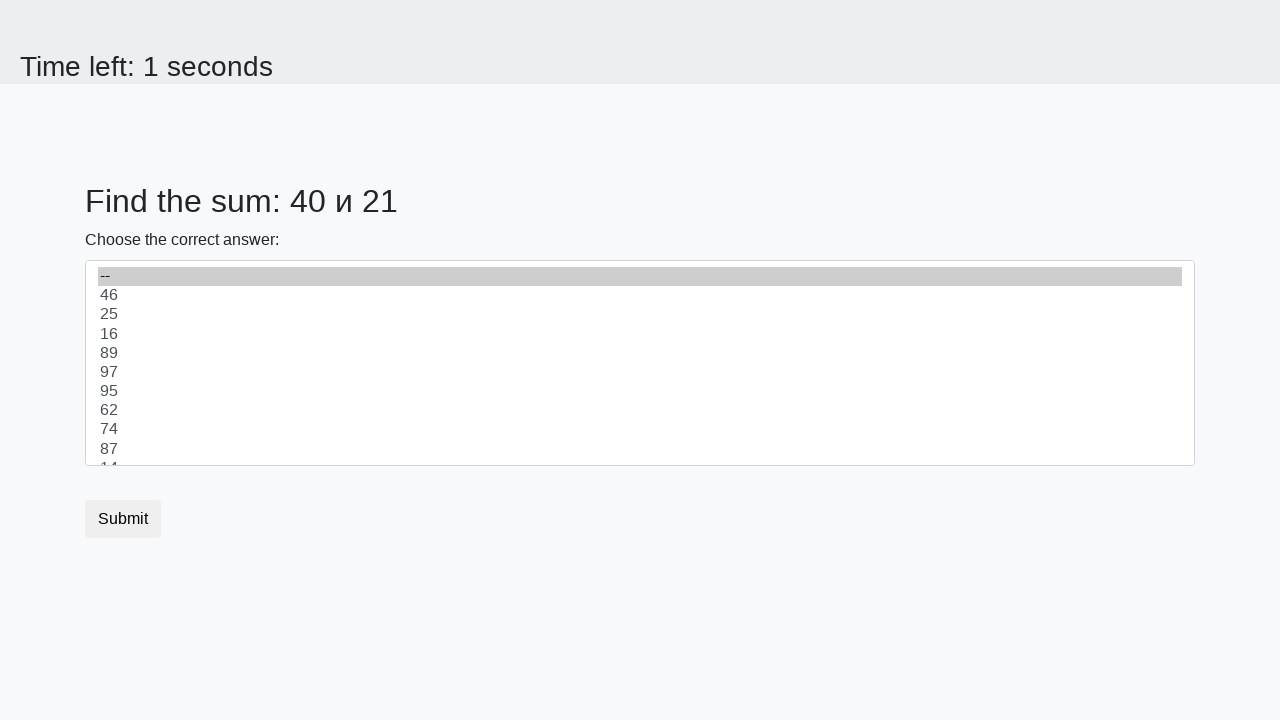